Tests the Fermi light curve repository interface by selecting different time binning options (daily, monthly, weekly) and interacting with the download format selector

Starting URL: https://fermi.gsfc.nasa.gov/ssc/data/access/lat/LightCurveRepository/source.php?source_name=4FGL_J0112.1+2245

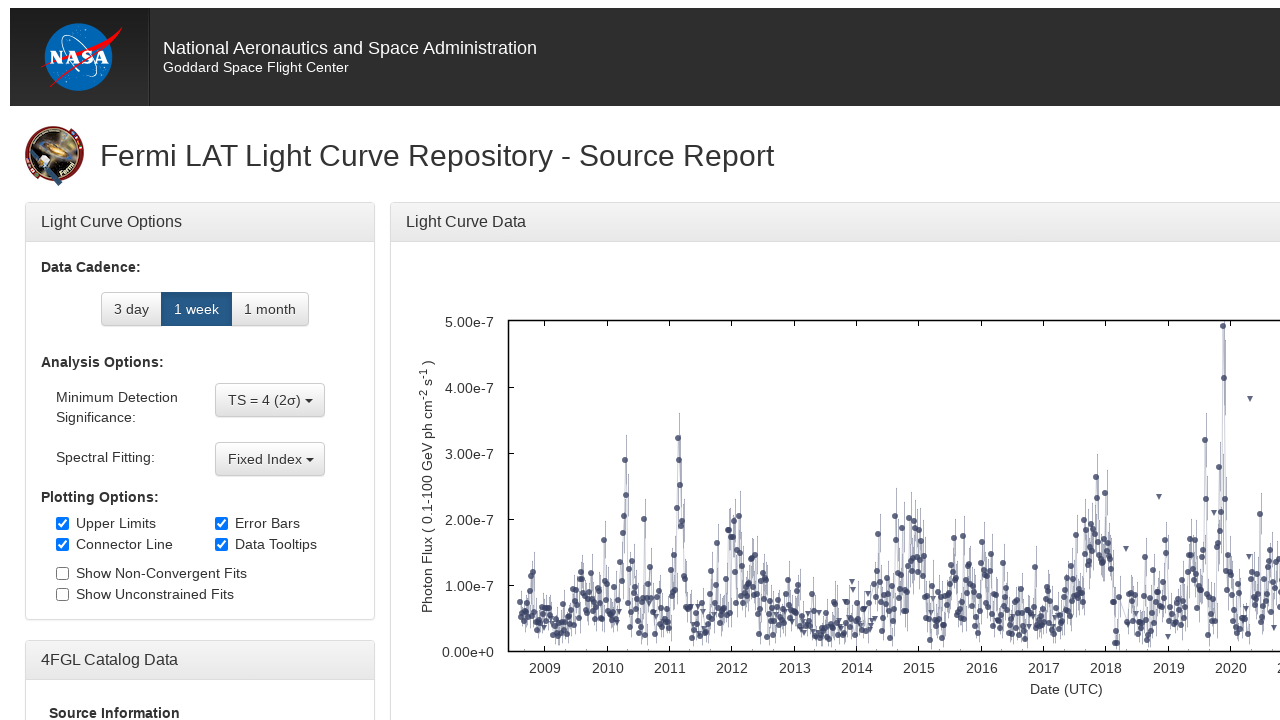

Selected daily time binning option at (132, 309) on #daily
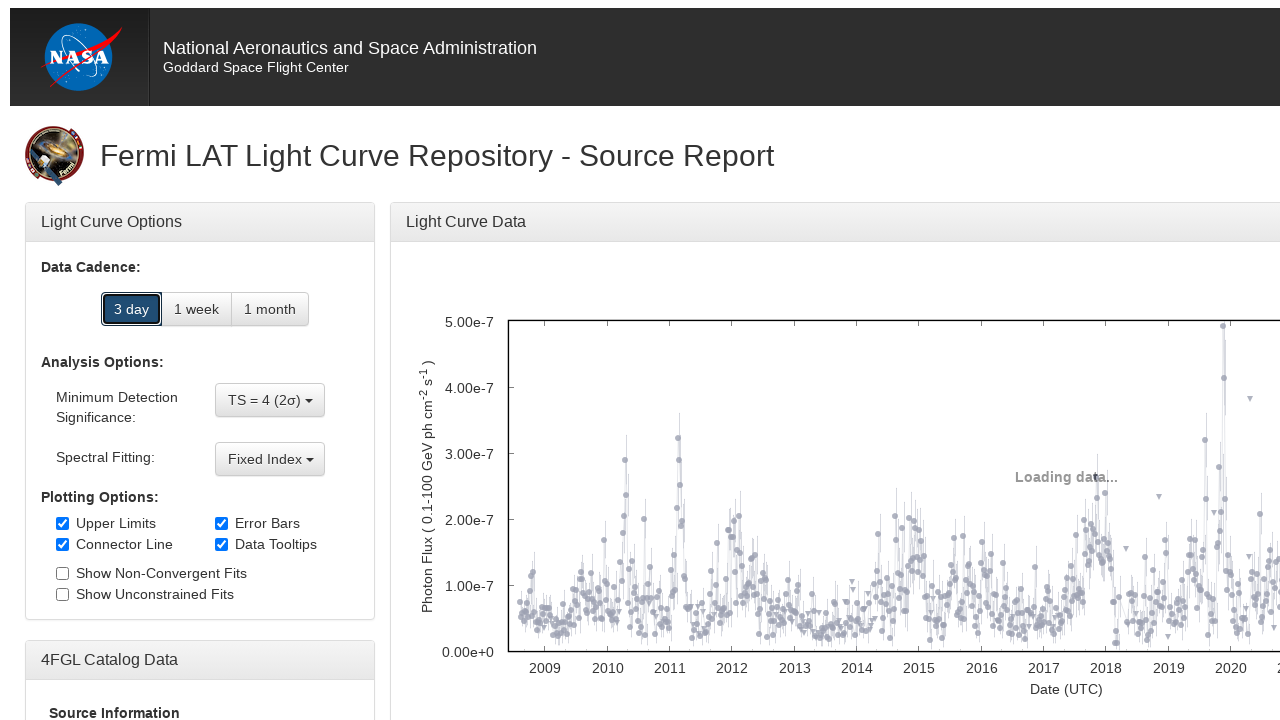

Clicked Select Format button for daily binning at (200, 360) on text=Select Format
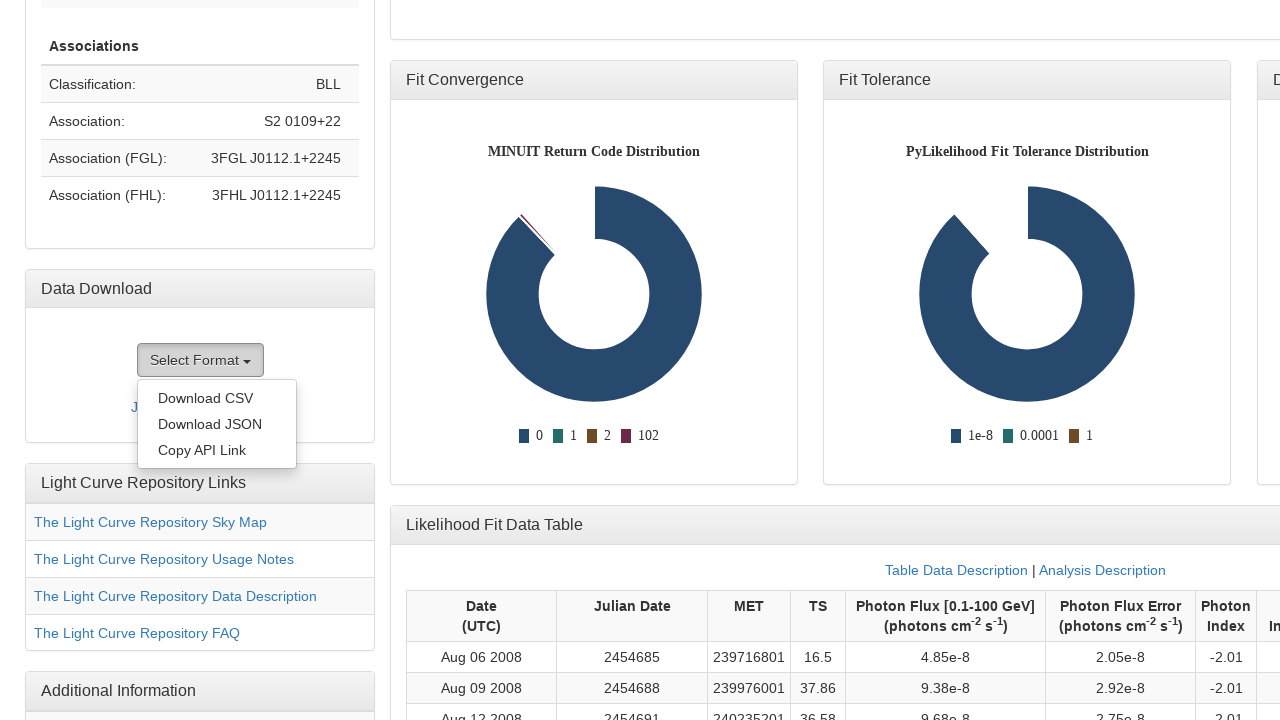

Selected CSV download format for daily binning at (216, 398) on #download_csv
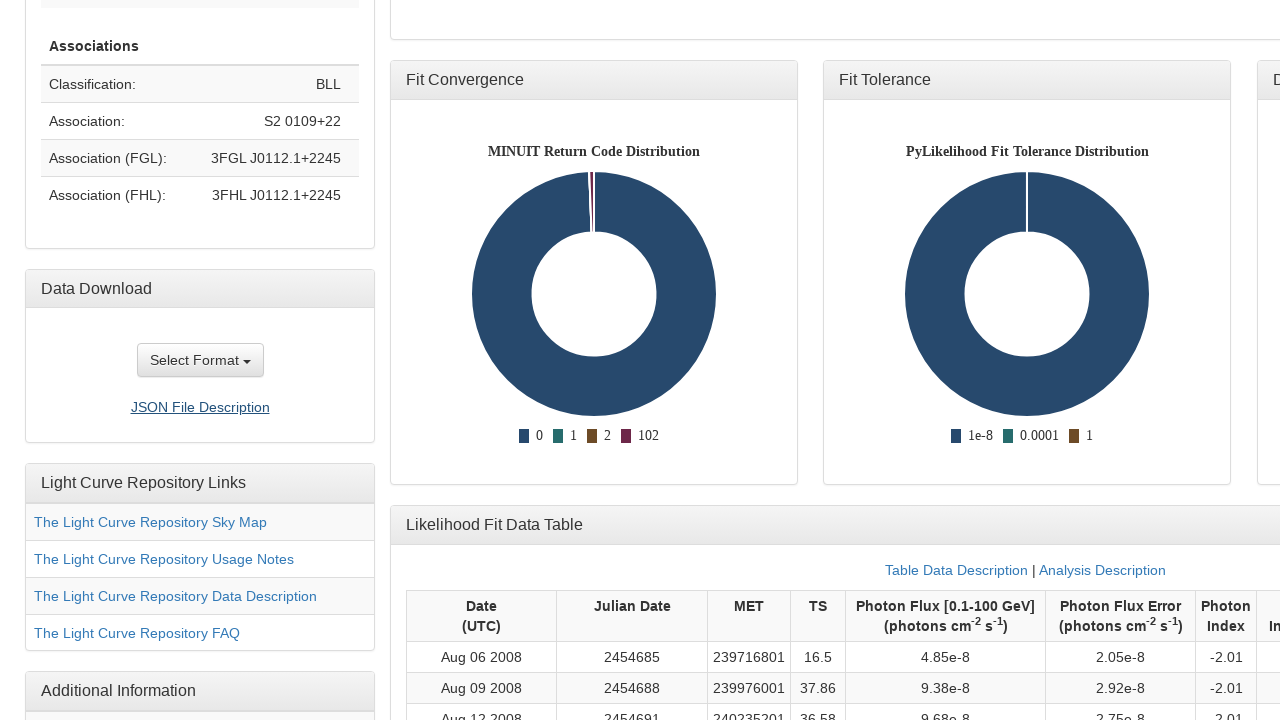

Selected monthly time binning option at (270, 309) on #monthly
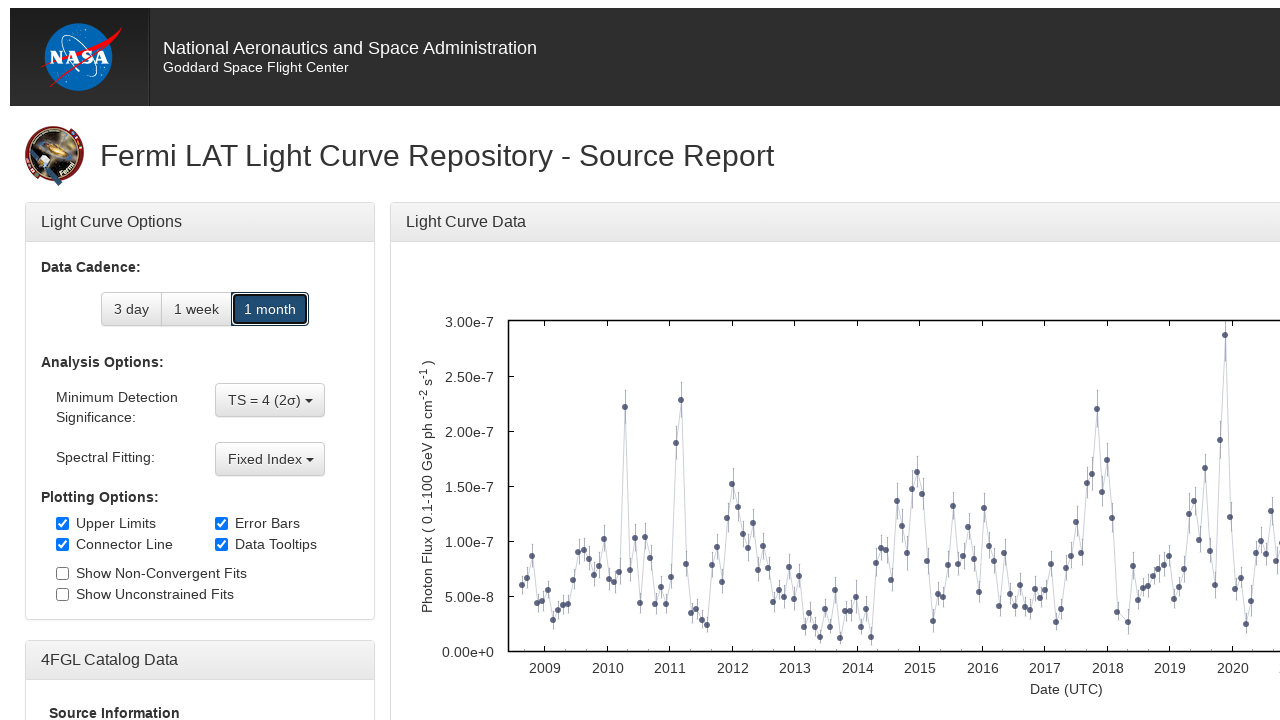

Clicked Select Format button for monthly binning at (200, 360) on text=Select Format
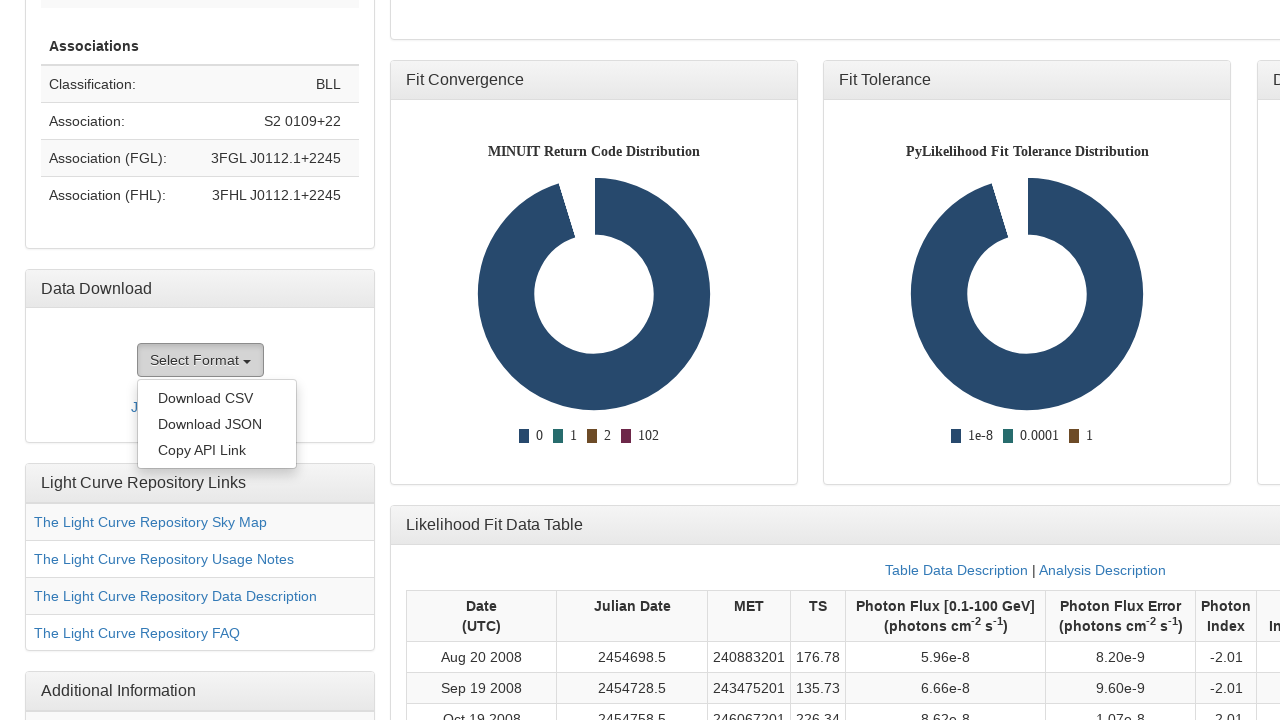

Selected CSV download format for monthly binning at (216, 398) on #download_csv
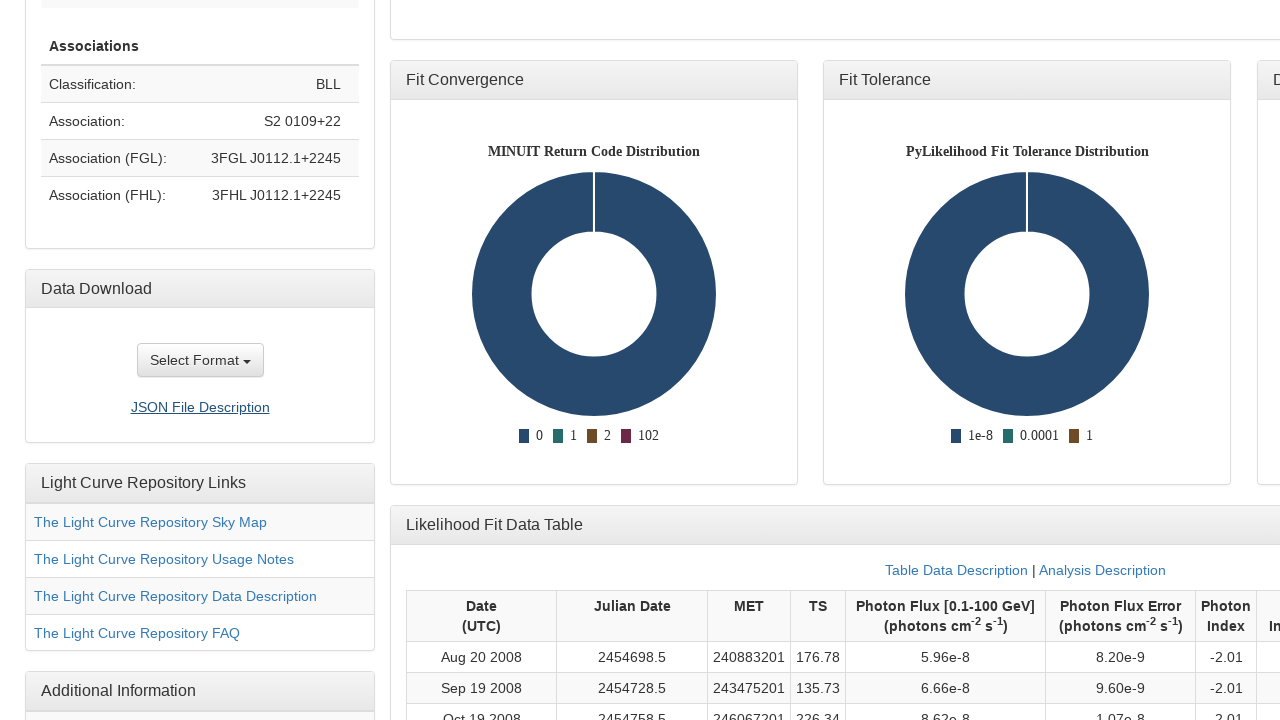

Selected weekly time binning option at (196, 309) on #weekly
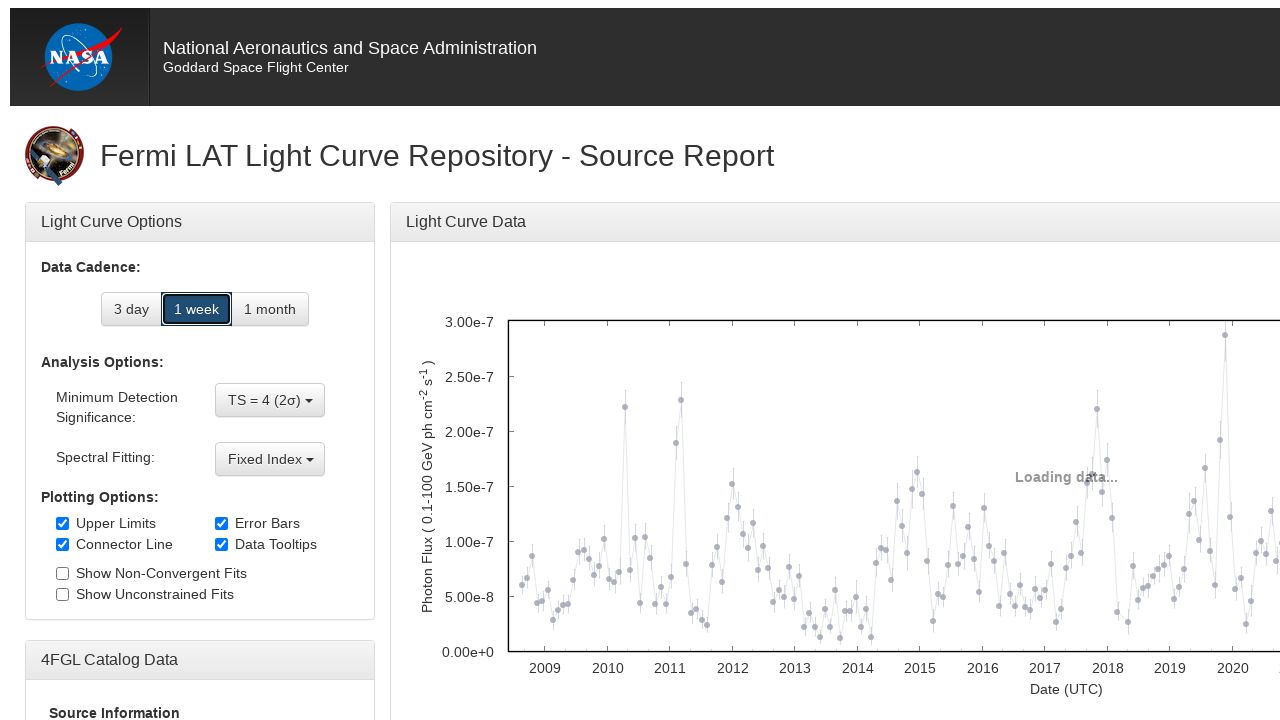

Clicked Select Format button for weekly binning at (200, 360) on text=Select Format
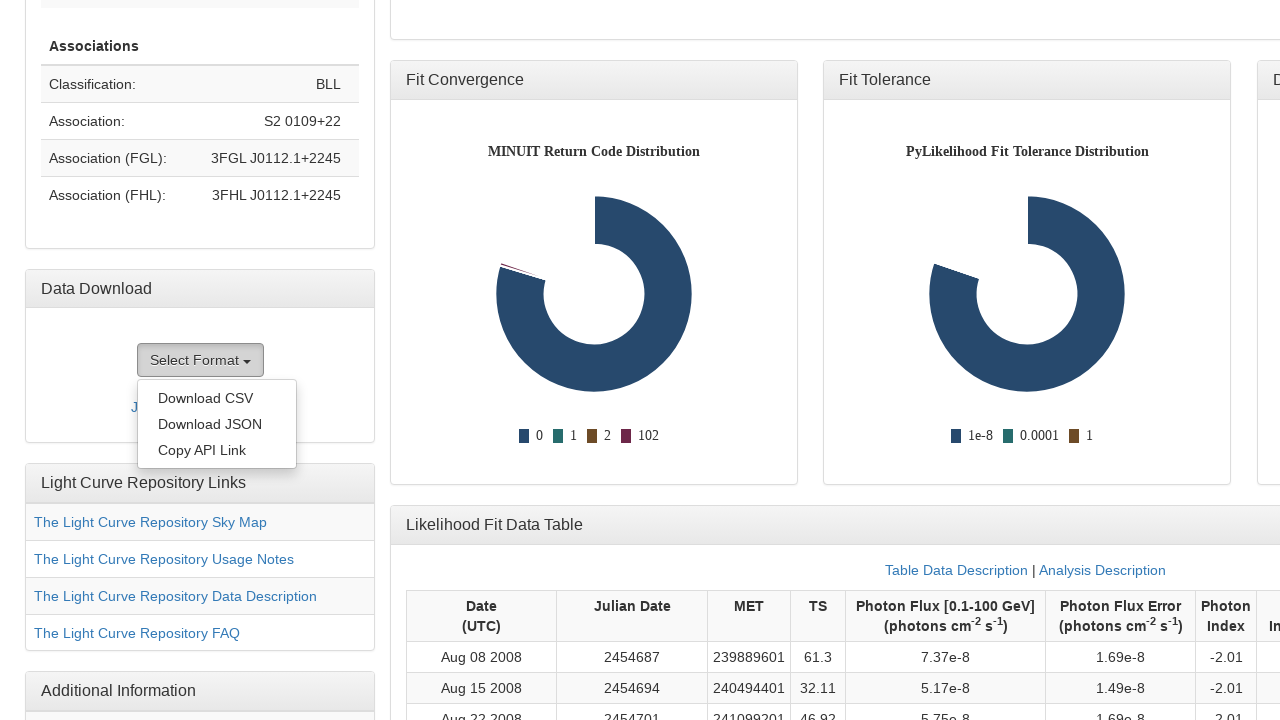

Selected CSV download format for weekly binning at (216, 398) on #download_csv
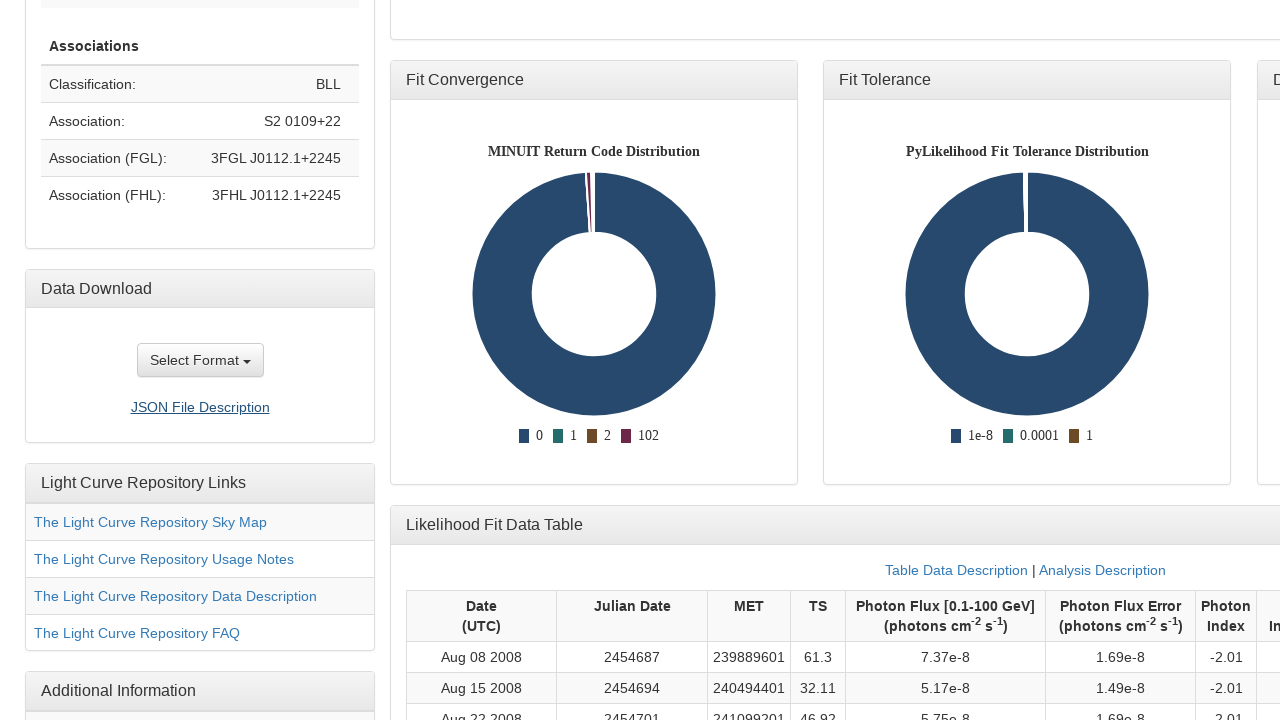

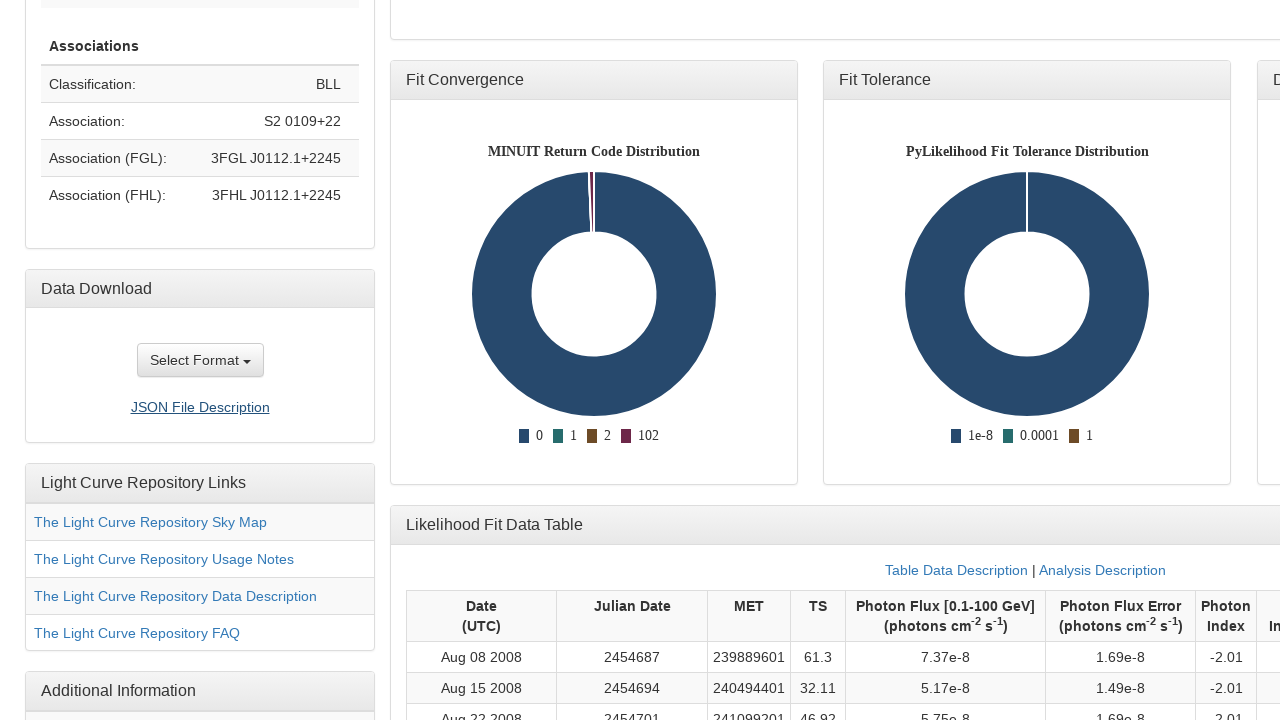